Tests user signup functionality by filling in username and password, then verifying the signup alert message

Starting URL: https://www.demoblaze.com

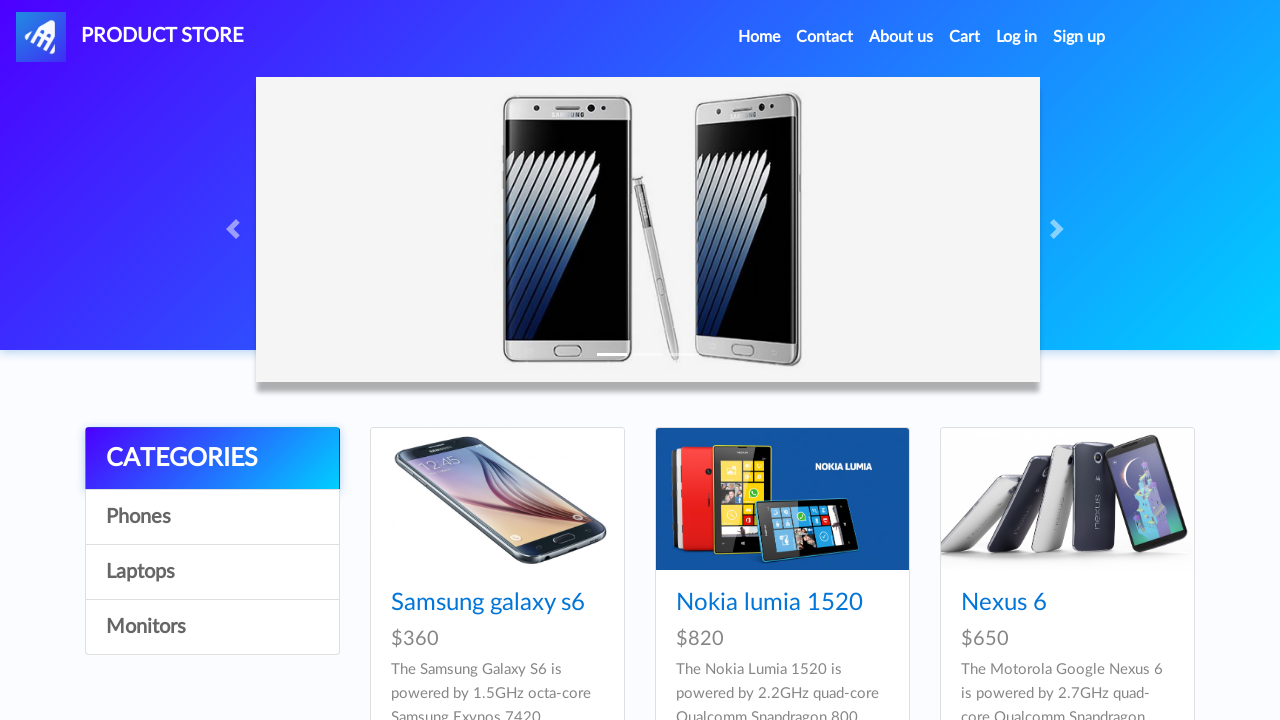

Clicked signup button at (1079, 37) on #signin2
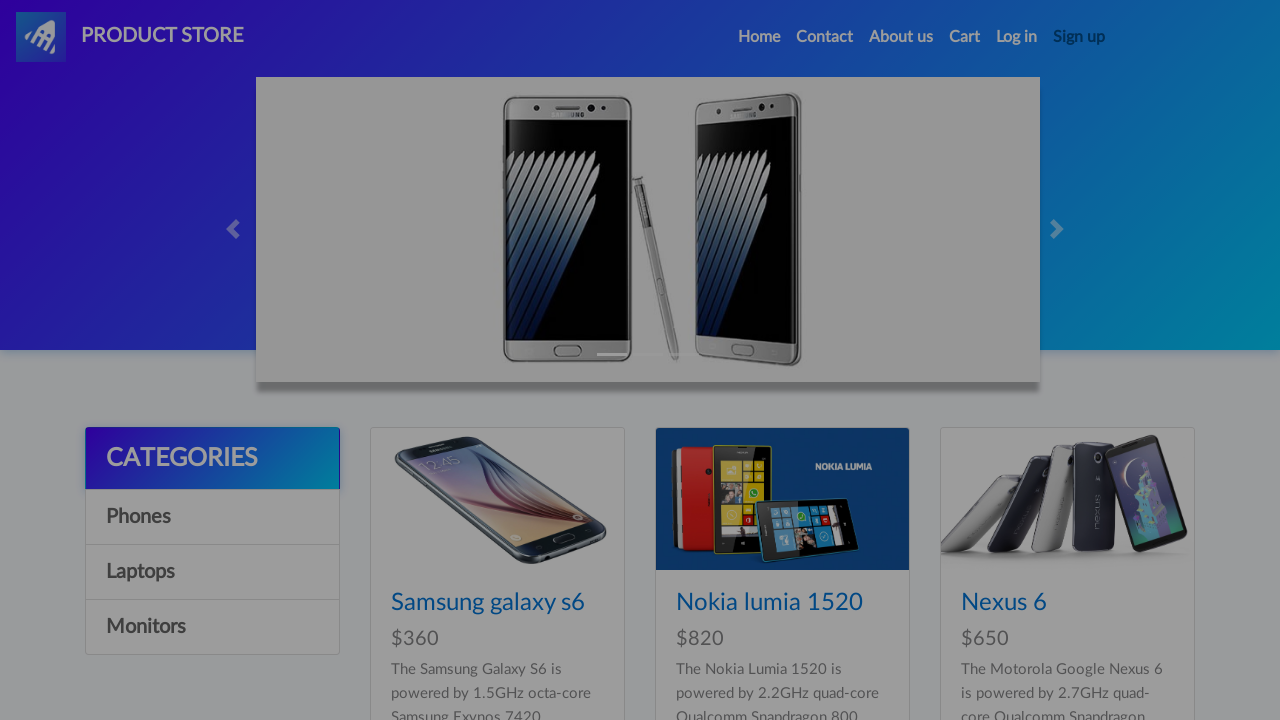

Signup modal appeared and username field became visible
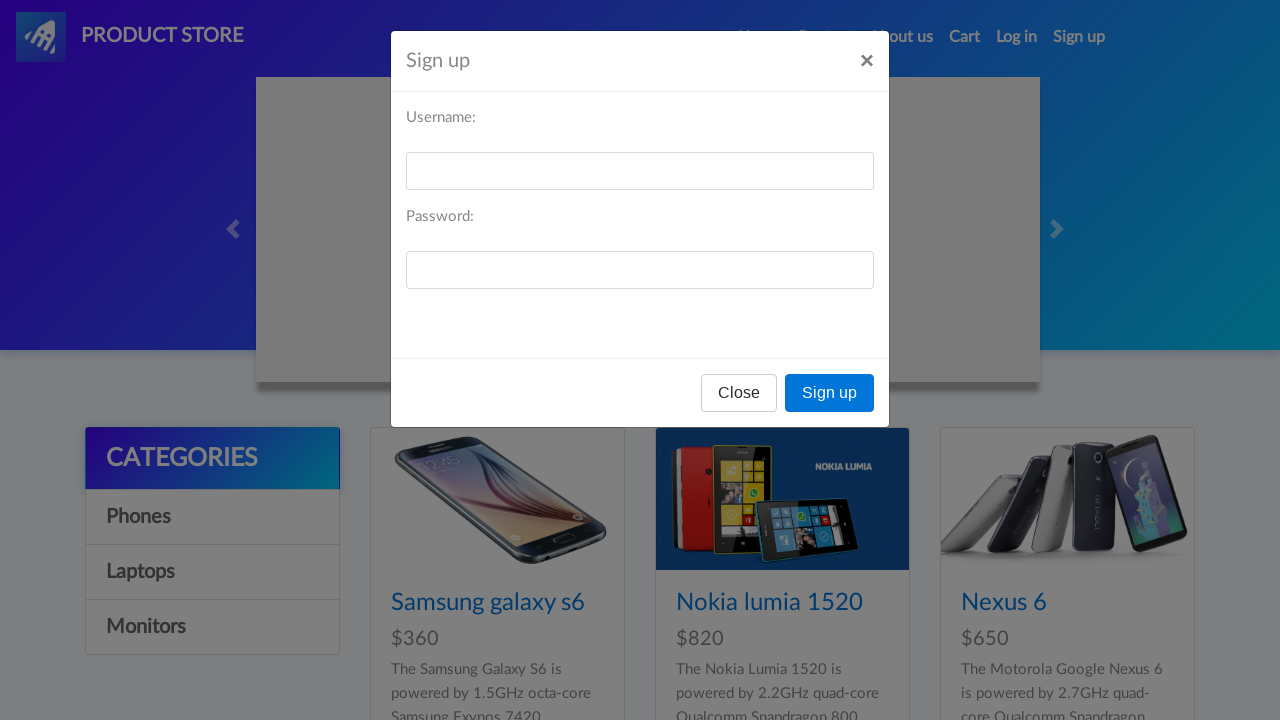

Filled username field with 'testuser847' on #sign-username
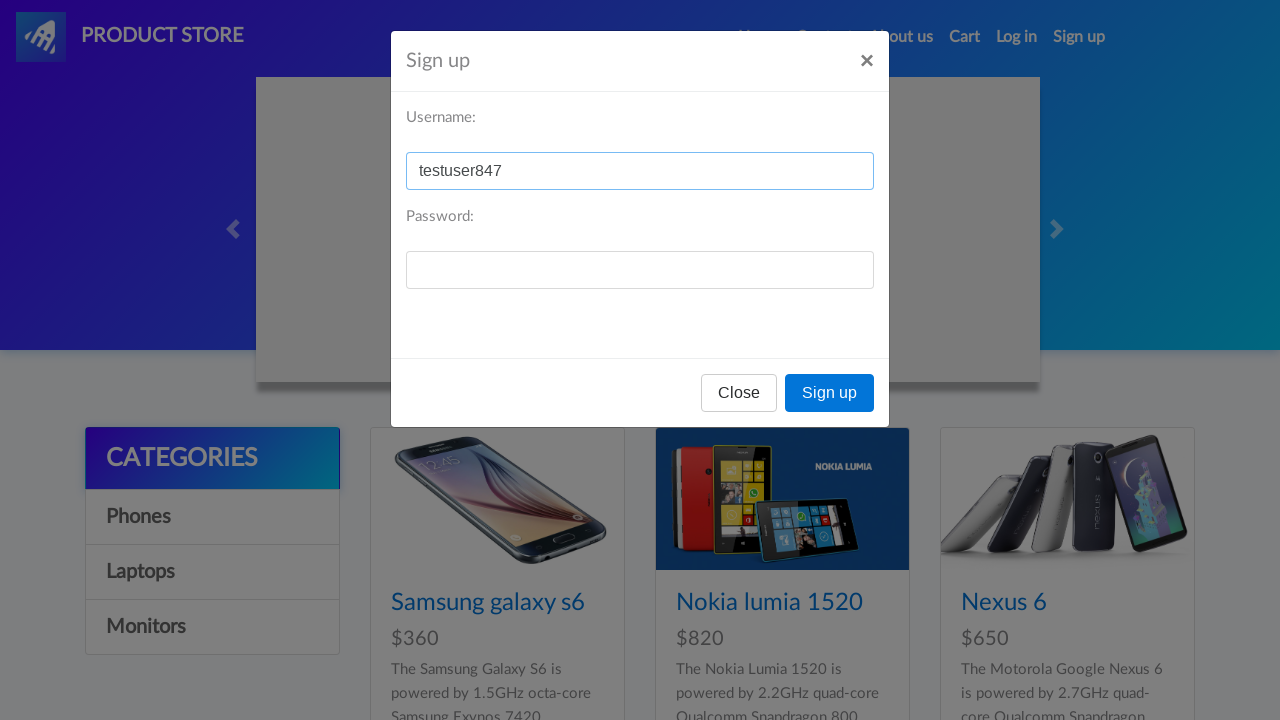

Filled password field with 'Test@123' on #sign-password
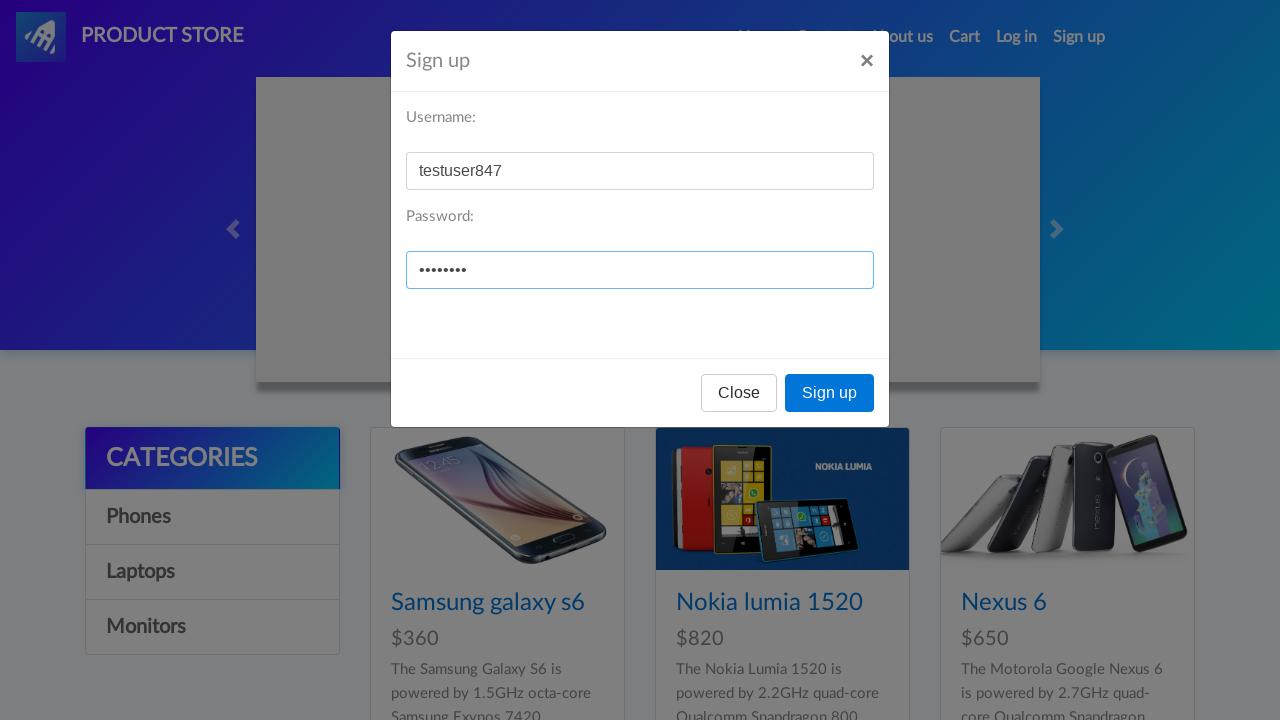

Clicked Sign up button to submit signup form at (830, 393) on #signInModal > div:nth-child(1) > div:nth-child(1) > div:nth-child(3) > button:n
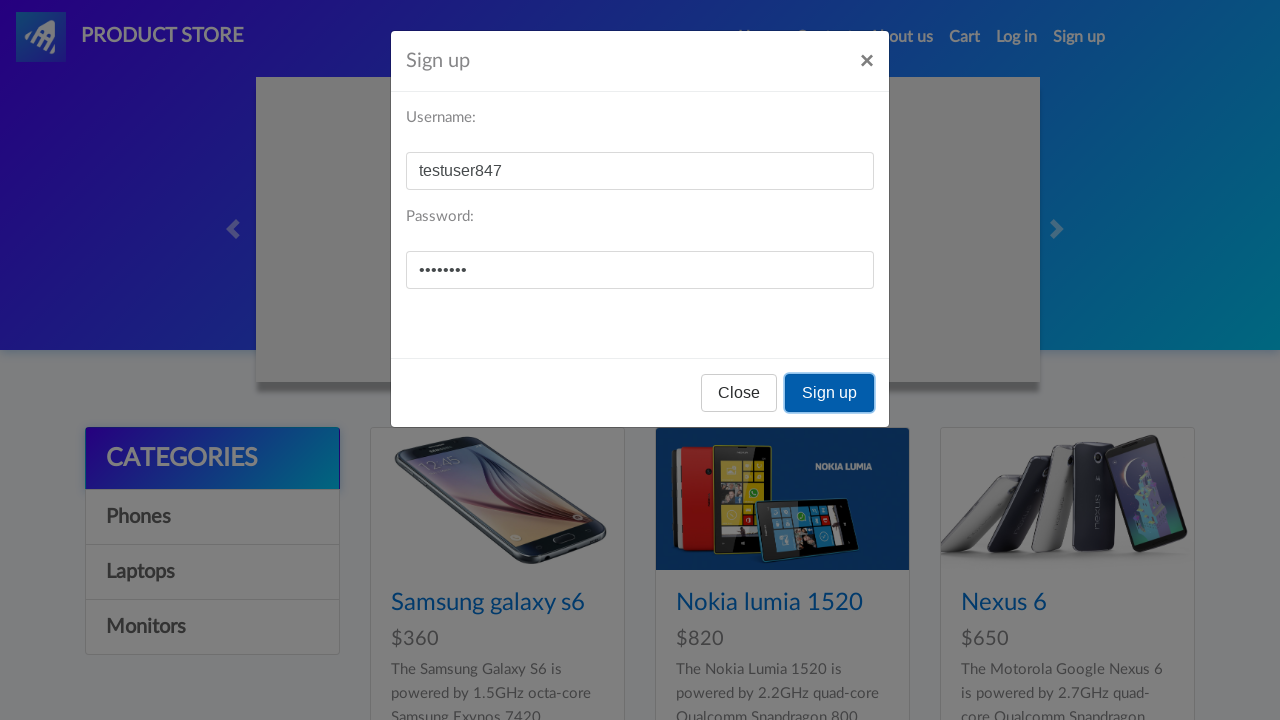

Set up dialog handler to accept signup alert message
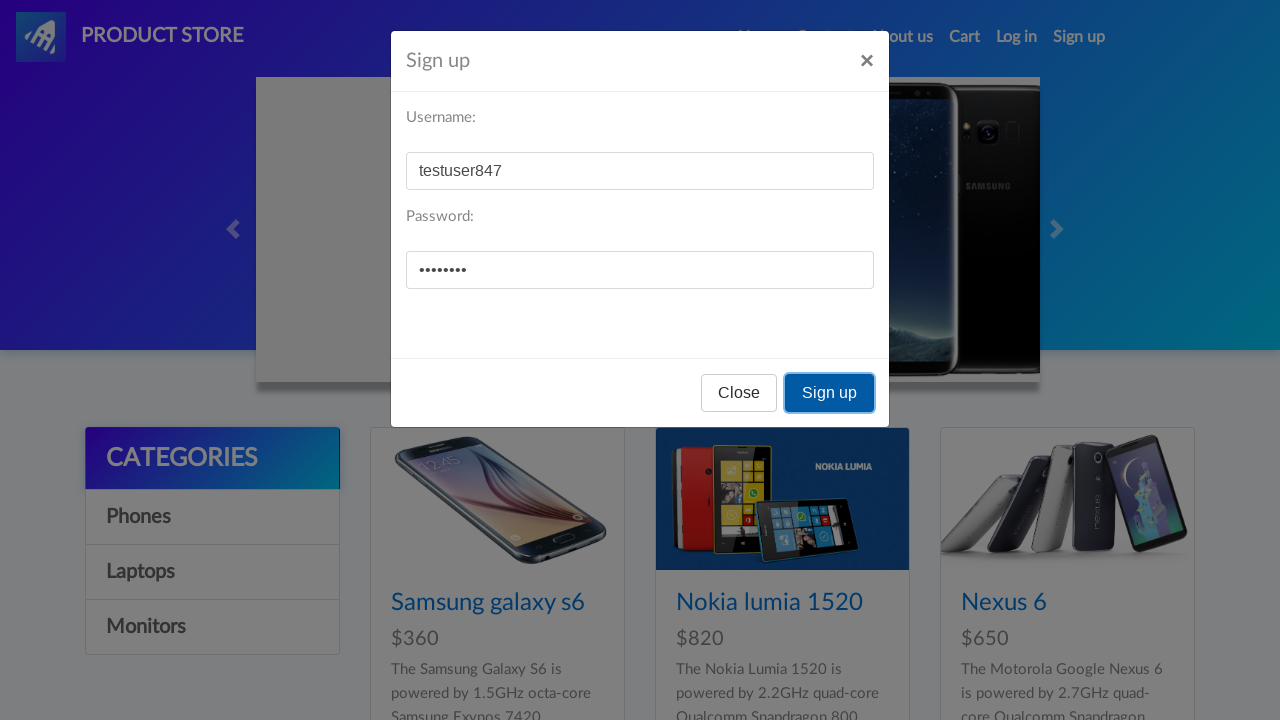

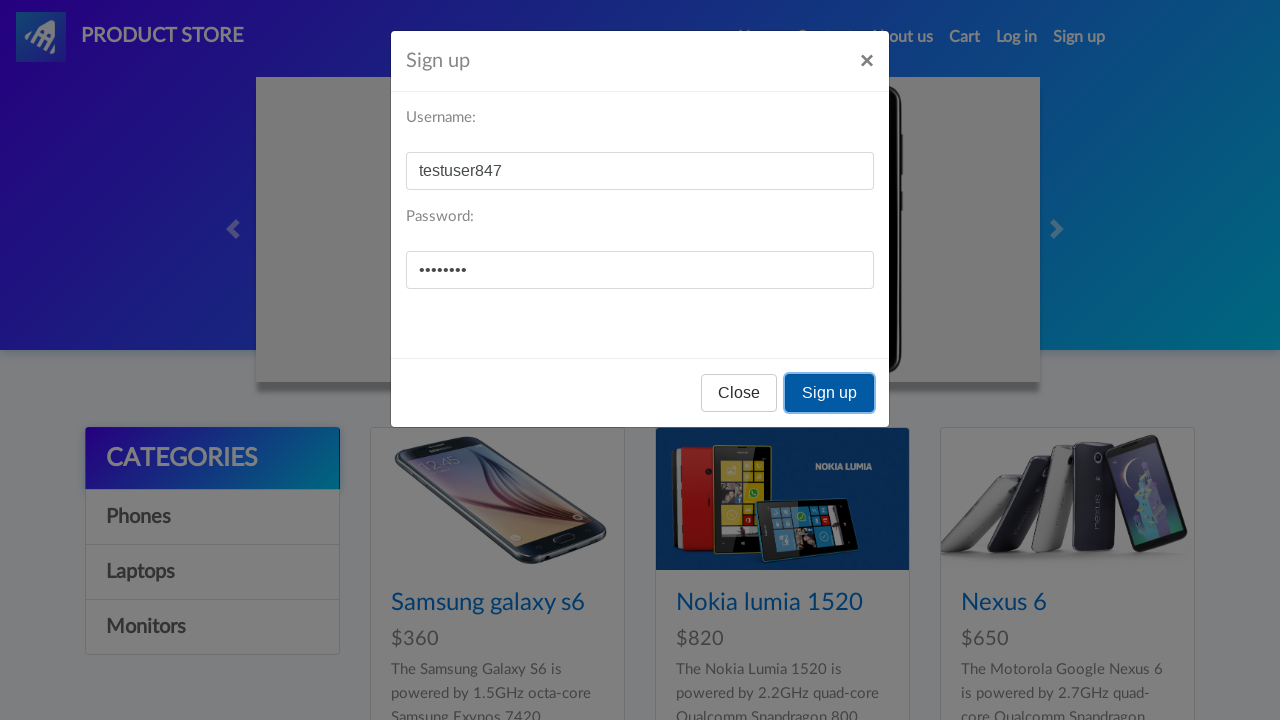